Tests checkbox functionality by navigating to the checkboxes page and checking all checkboxes, then verifying they are all checked.

Starting URL: https://the-internet.herokuapp.com/

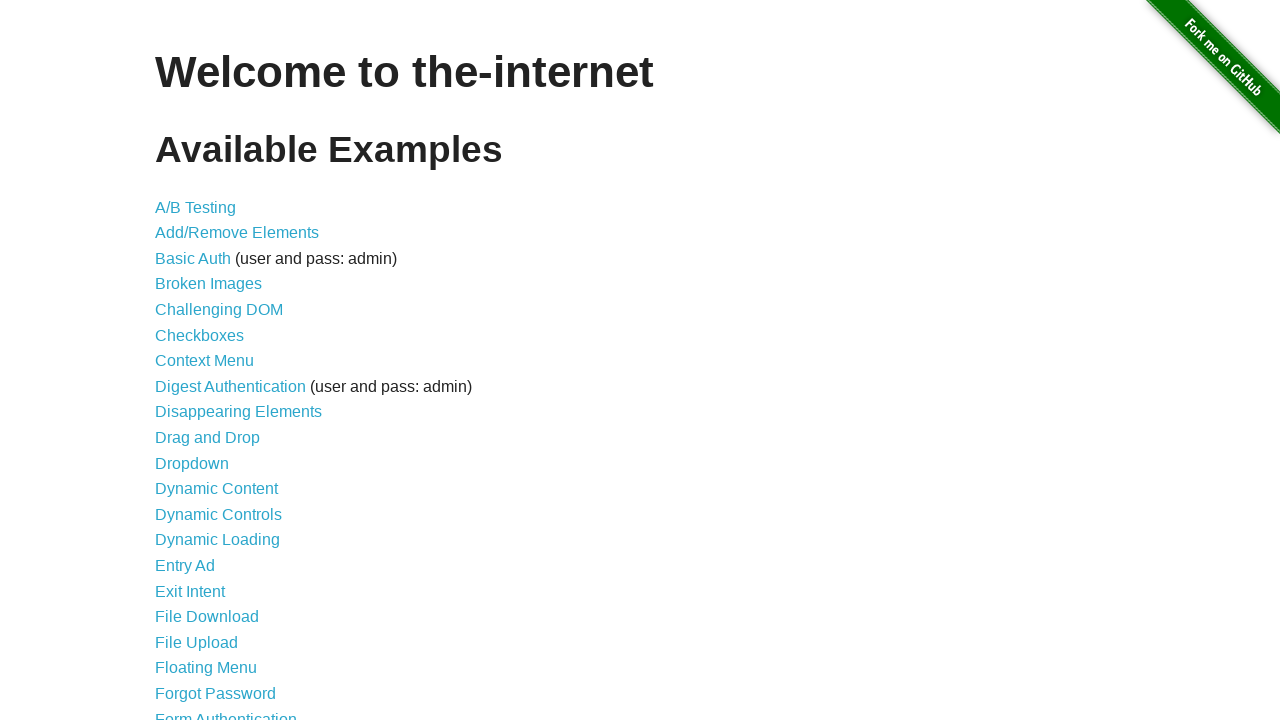

Clicked on Checkboxes link to navigate to checkboxes page at (200, 335) on a[href='/checkboxes']
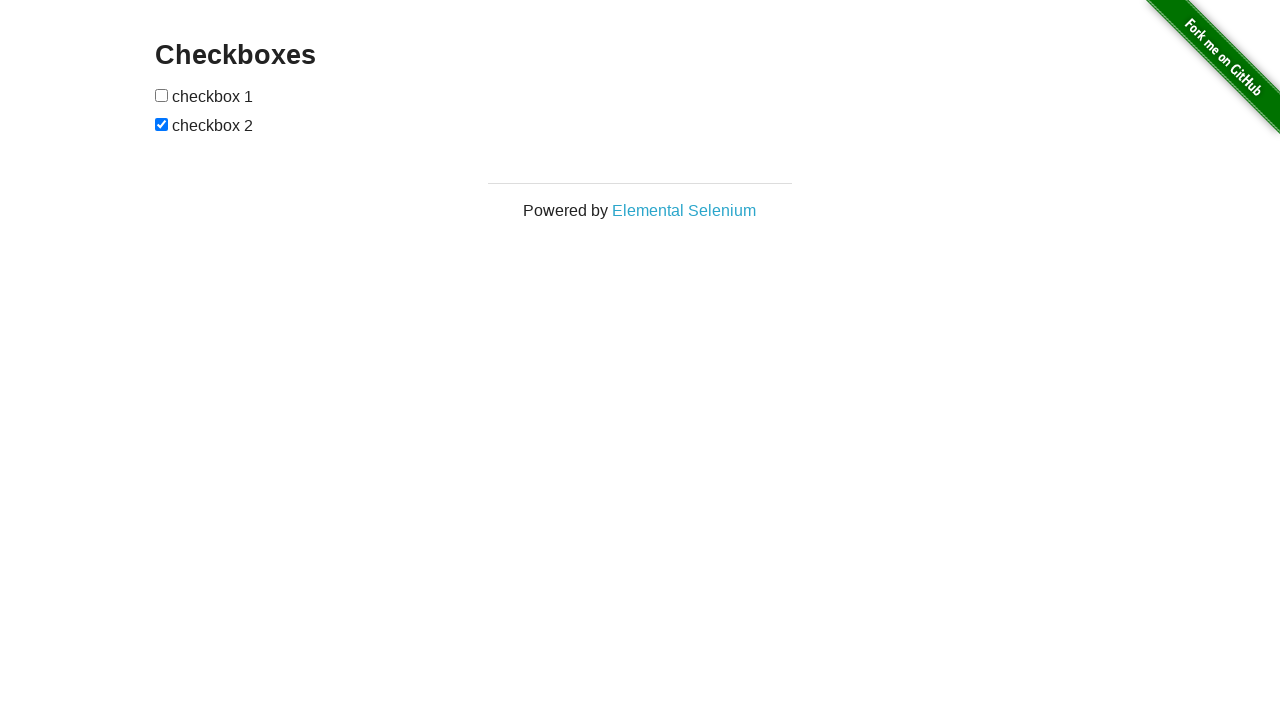

Checkboxes page loaded and checkboxes are visible
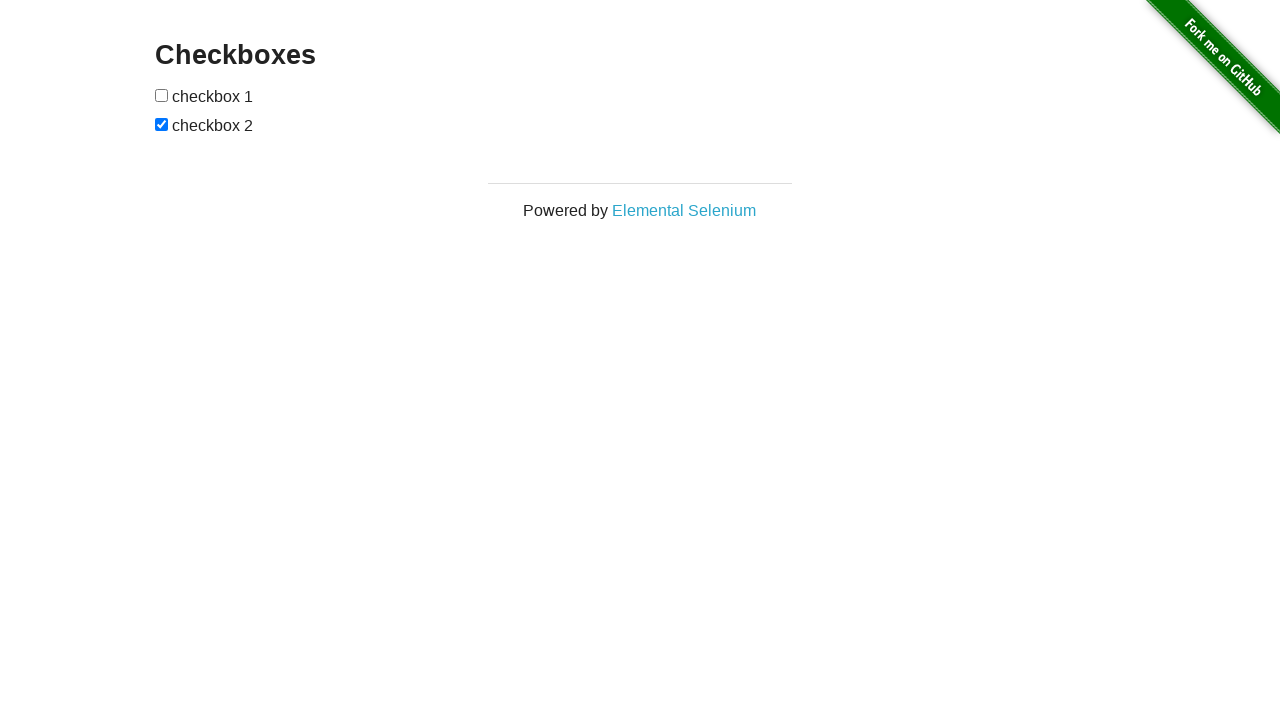

Located all checkboxes on the page
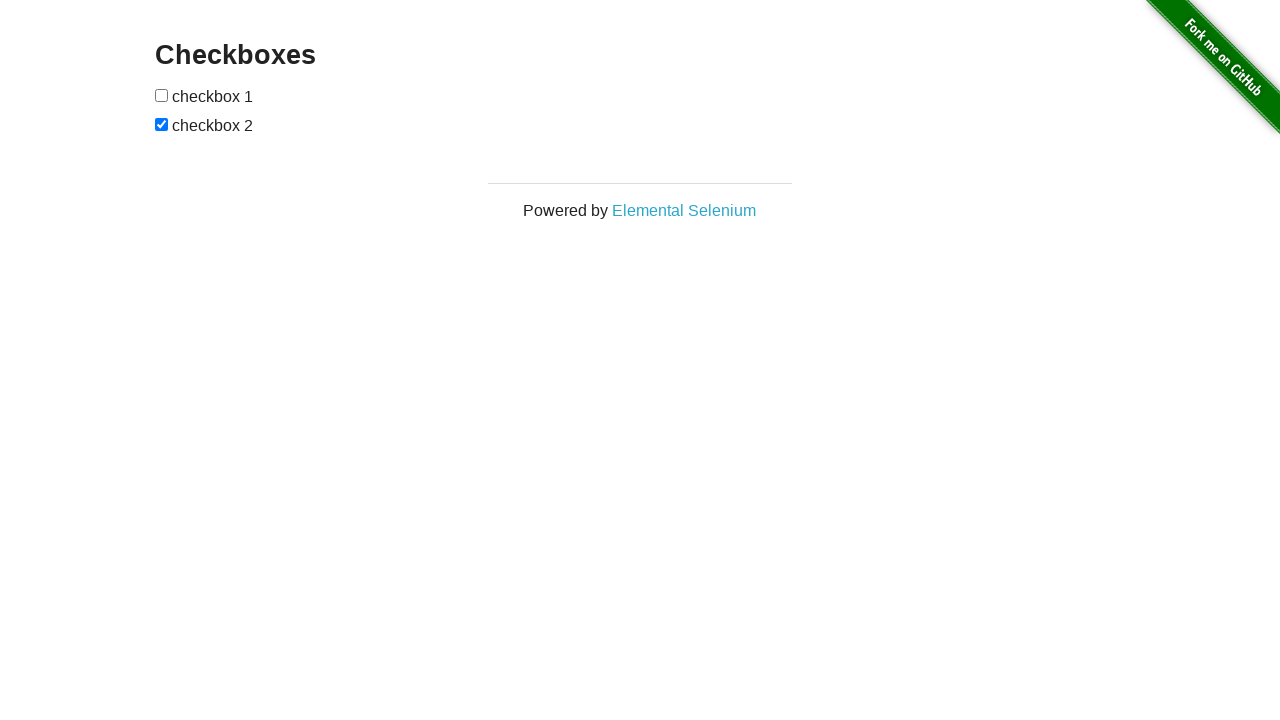

Found 2 checkboxes to check
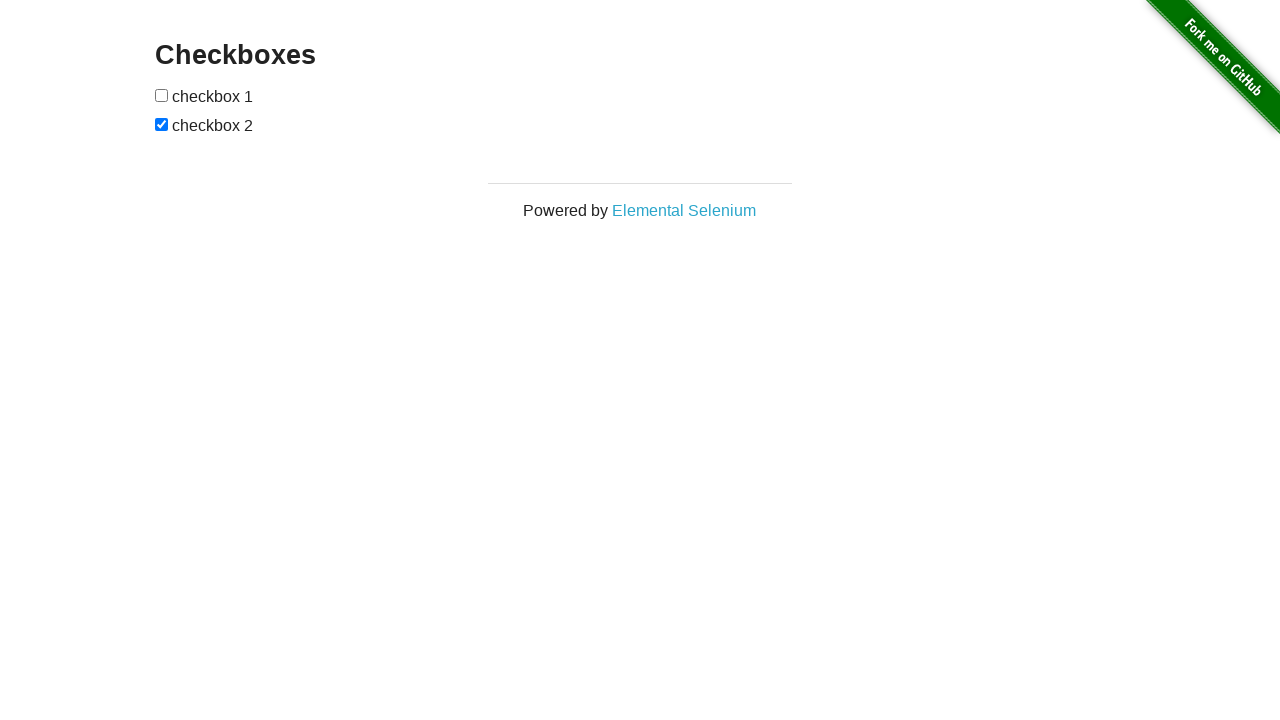

Checked checkbox 1 at (162, 95) on input[type='checkbox'] >> nth=0
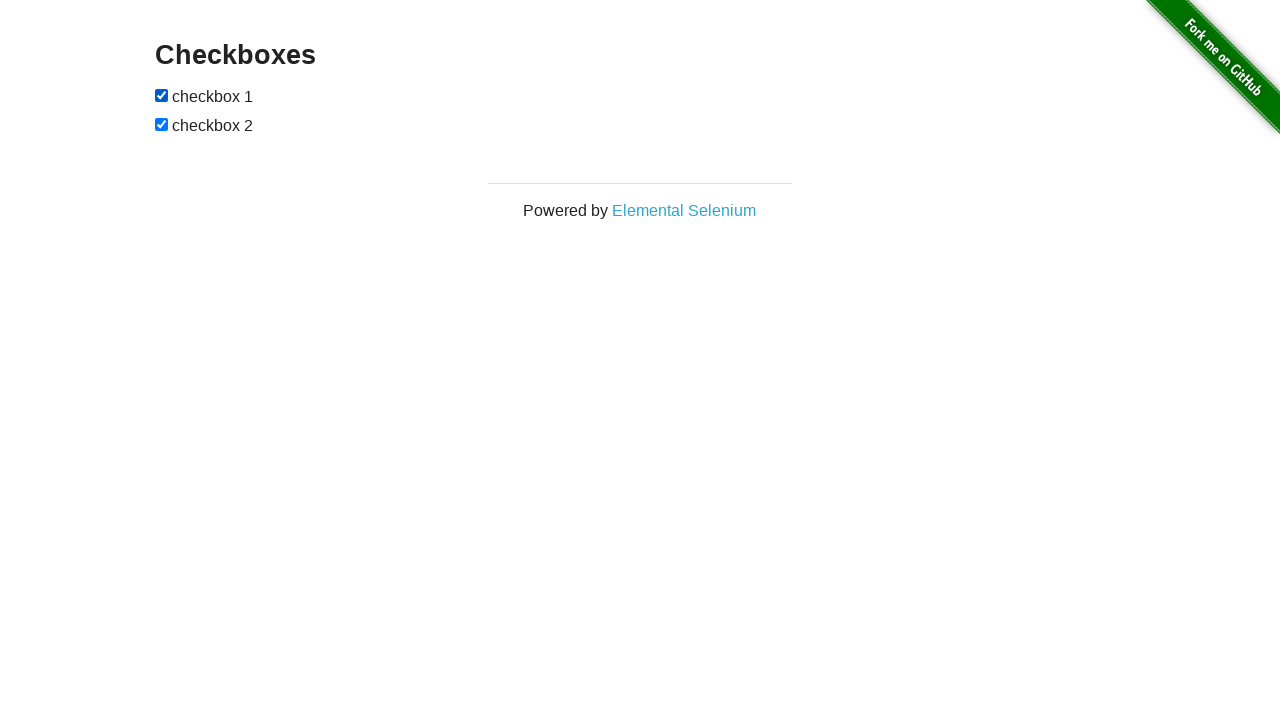

Verified checkbox 1 is checked
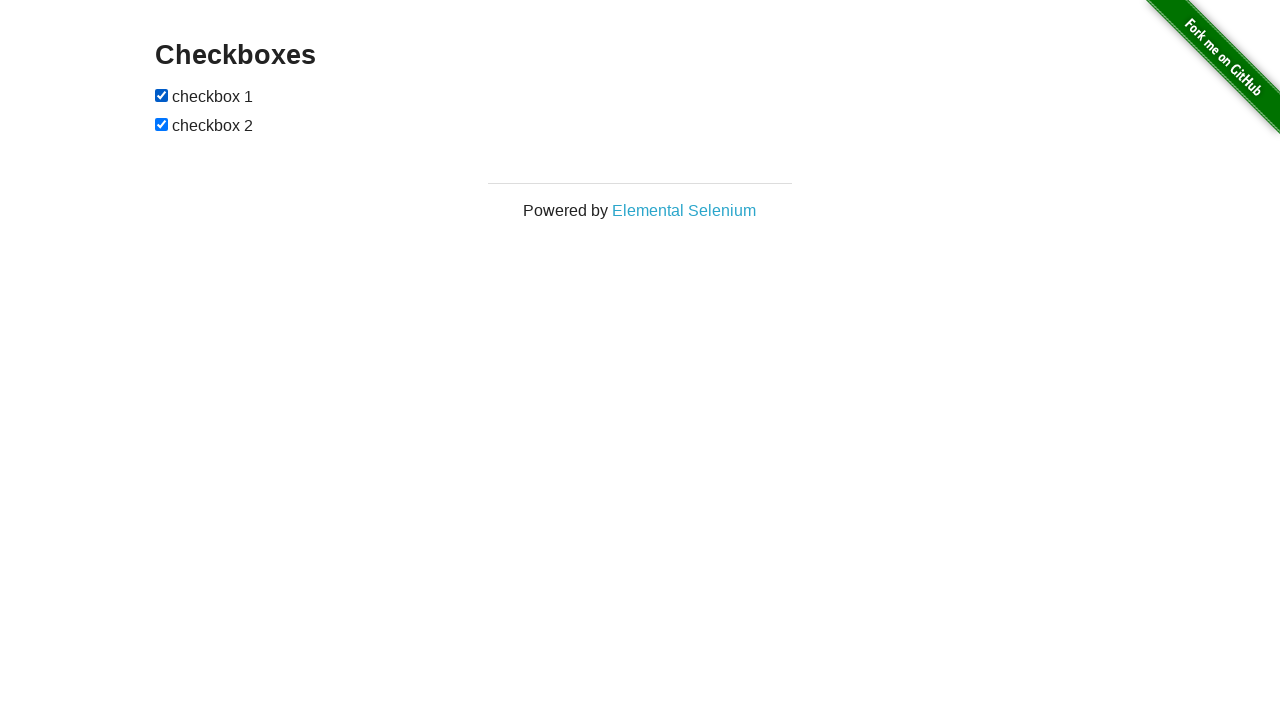

Verified checkbox 2 is checked
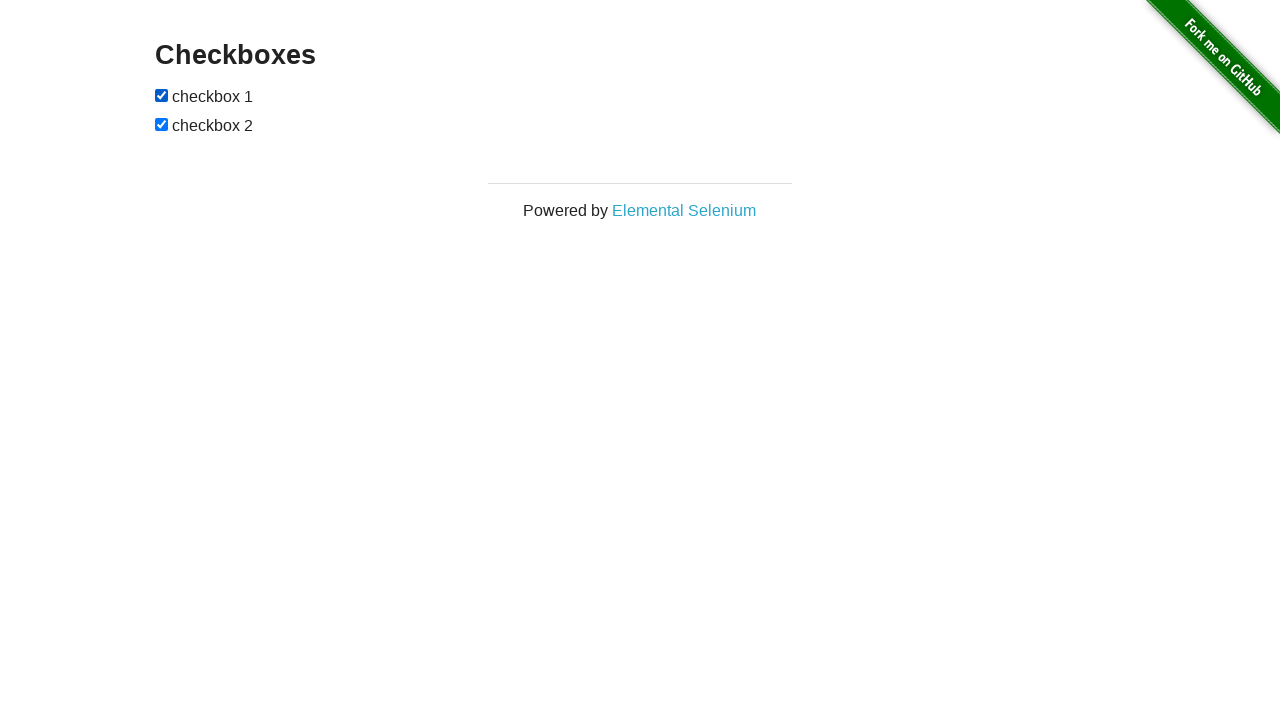

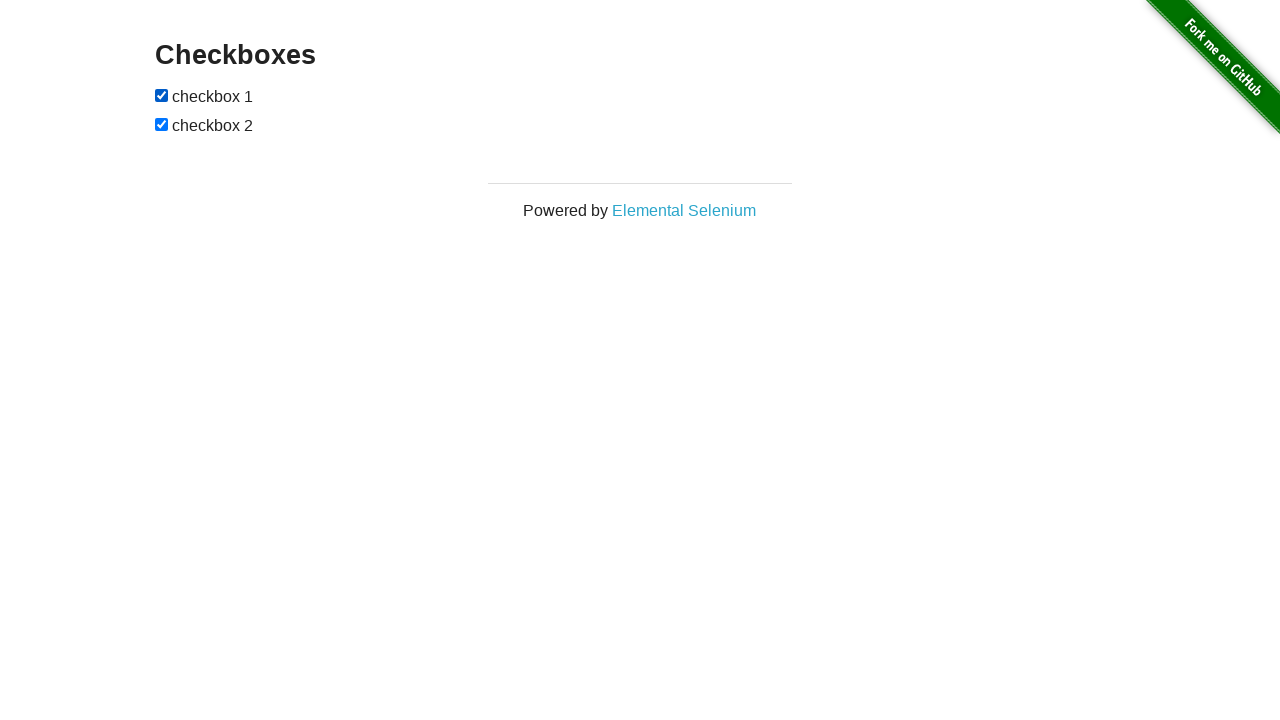